Tests the search functionality on the Thai university course/program website by entering a search query for computer engineering programs and waiting for search results to load.

Starting URL: https://course.mytcas.com

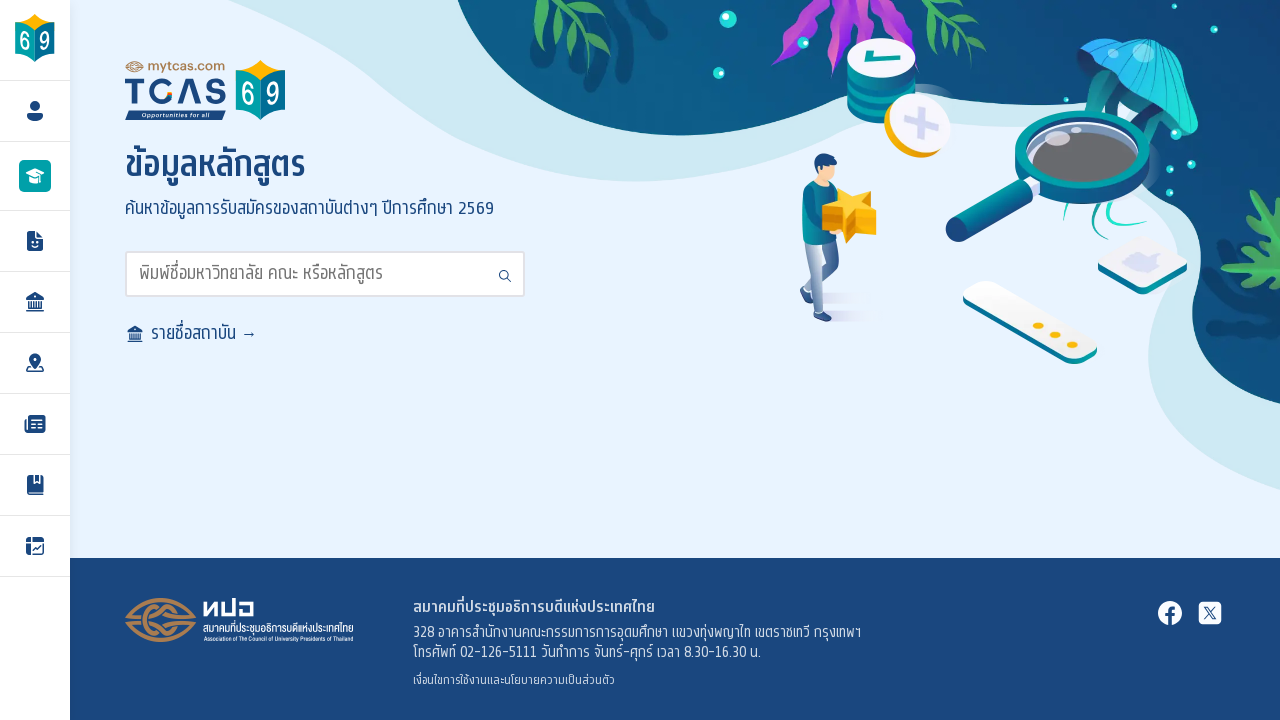

Search input field loaded and is available
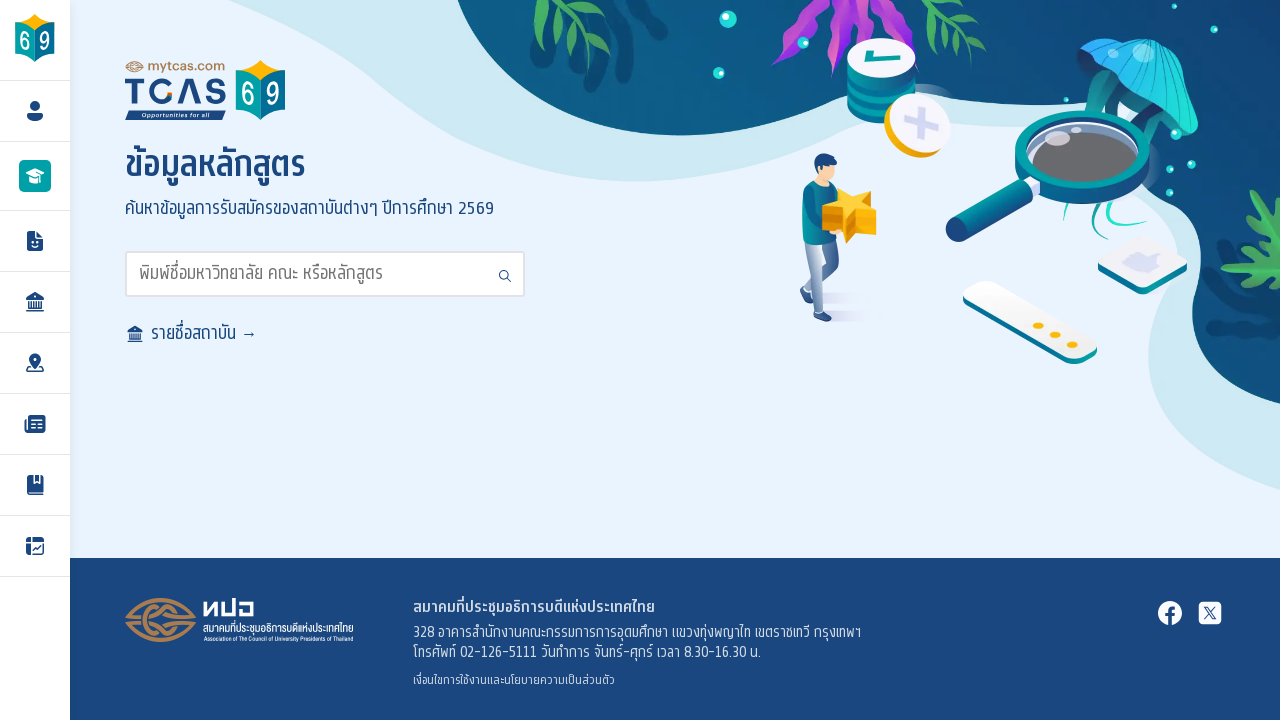

Cleared search input field on input#search
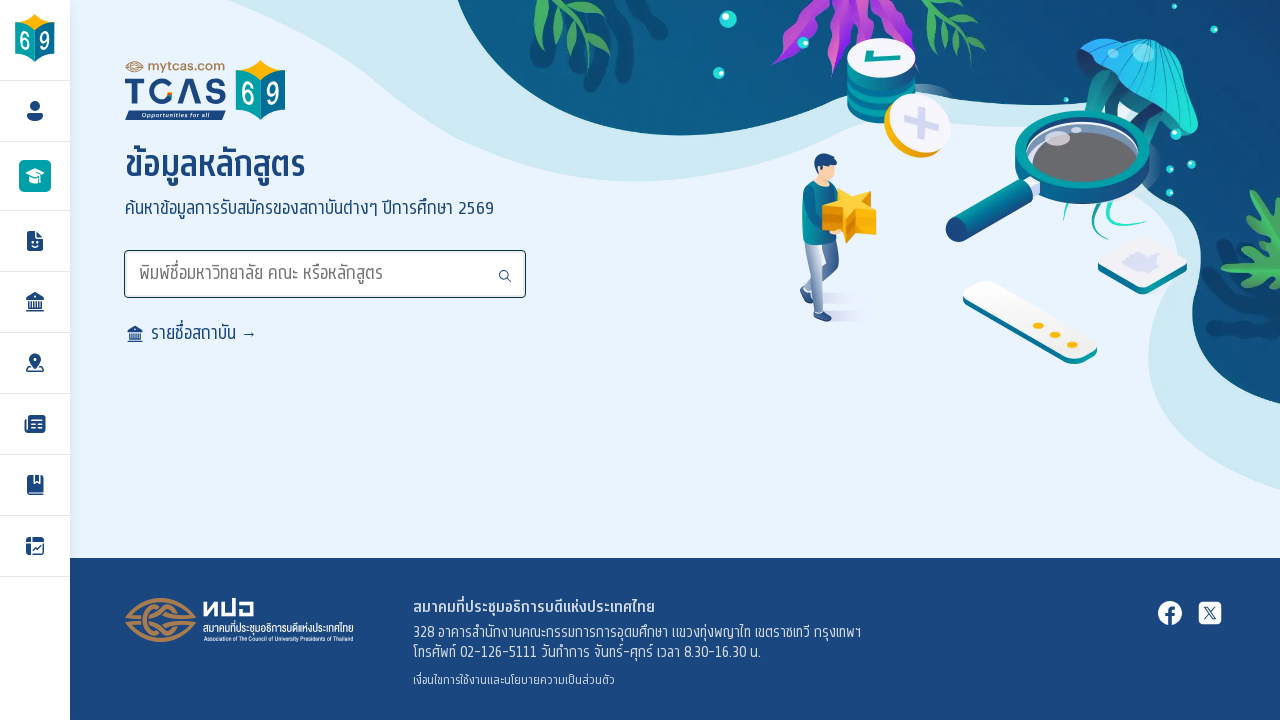

Entered search query 'วิศวกรรมคอมพิวเตอร์' (computer engineering) into search field on input#search
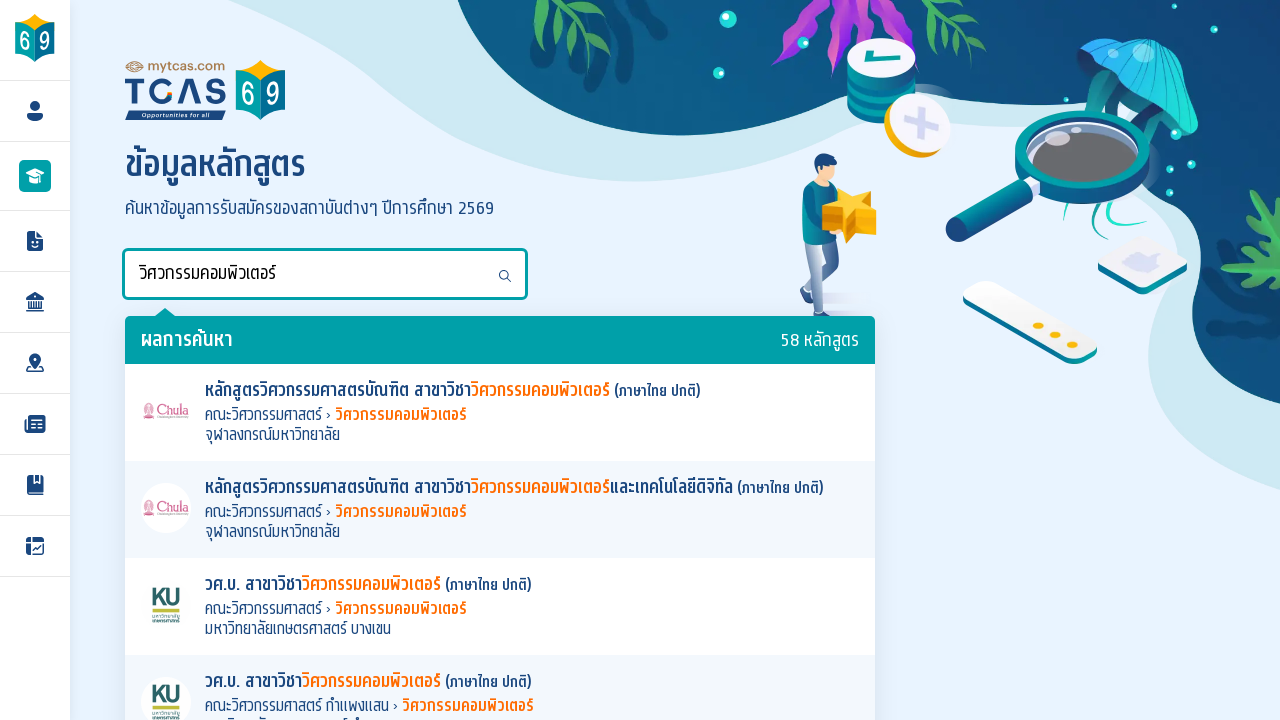

Pressed Enter to submit search query
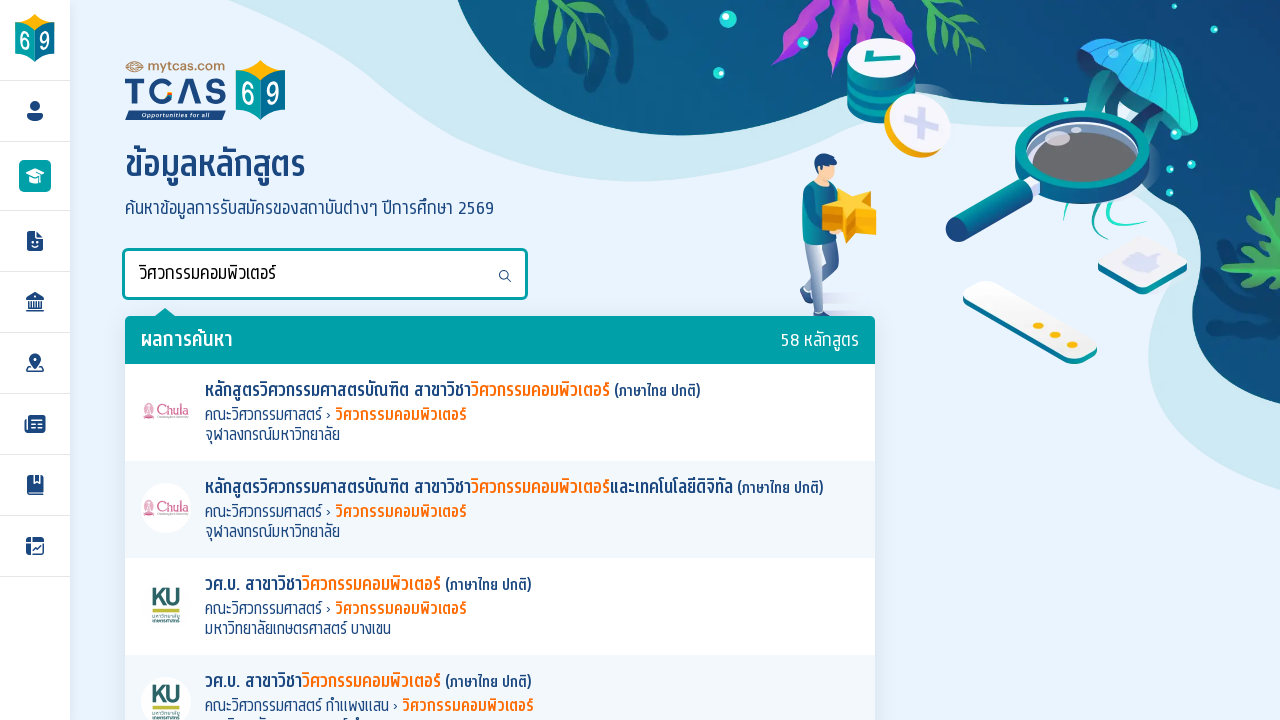

Search results loaded with program links
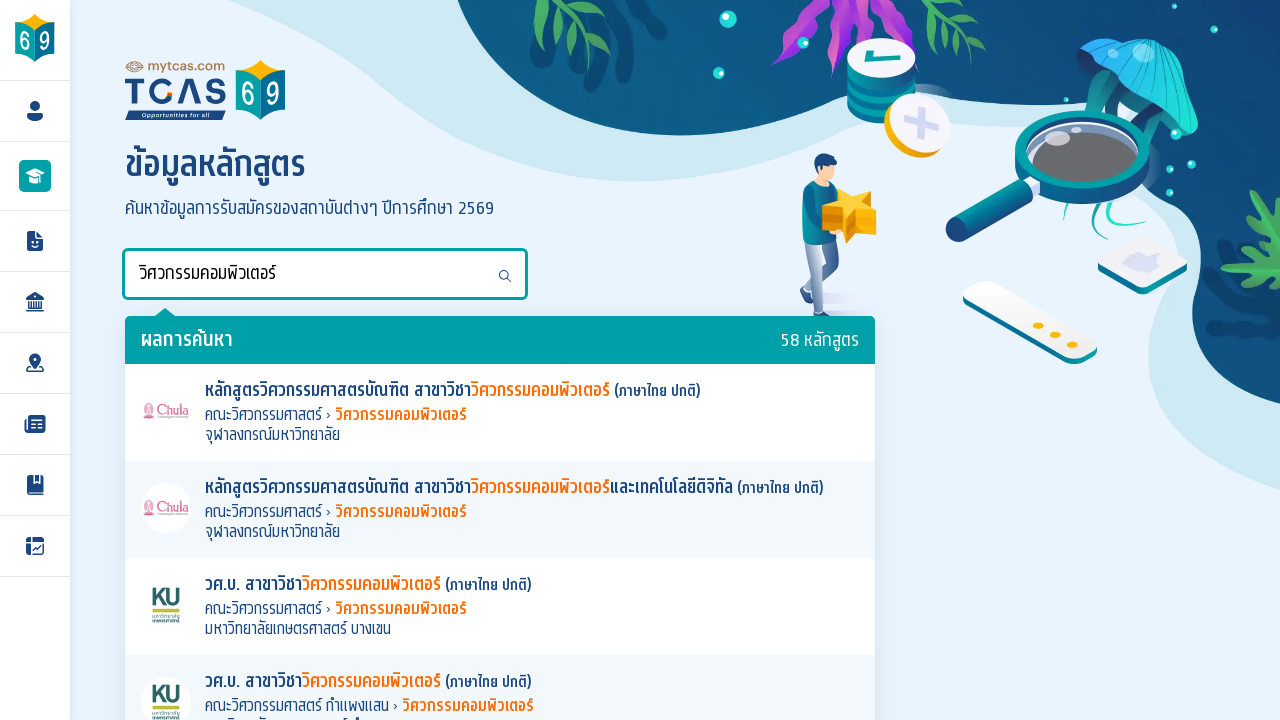

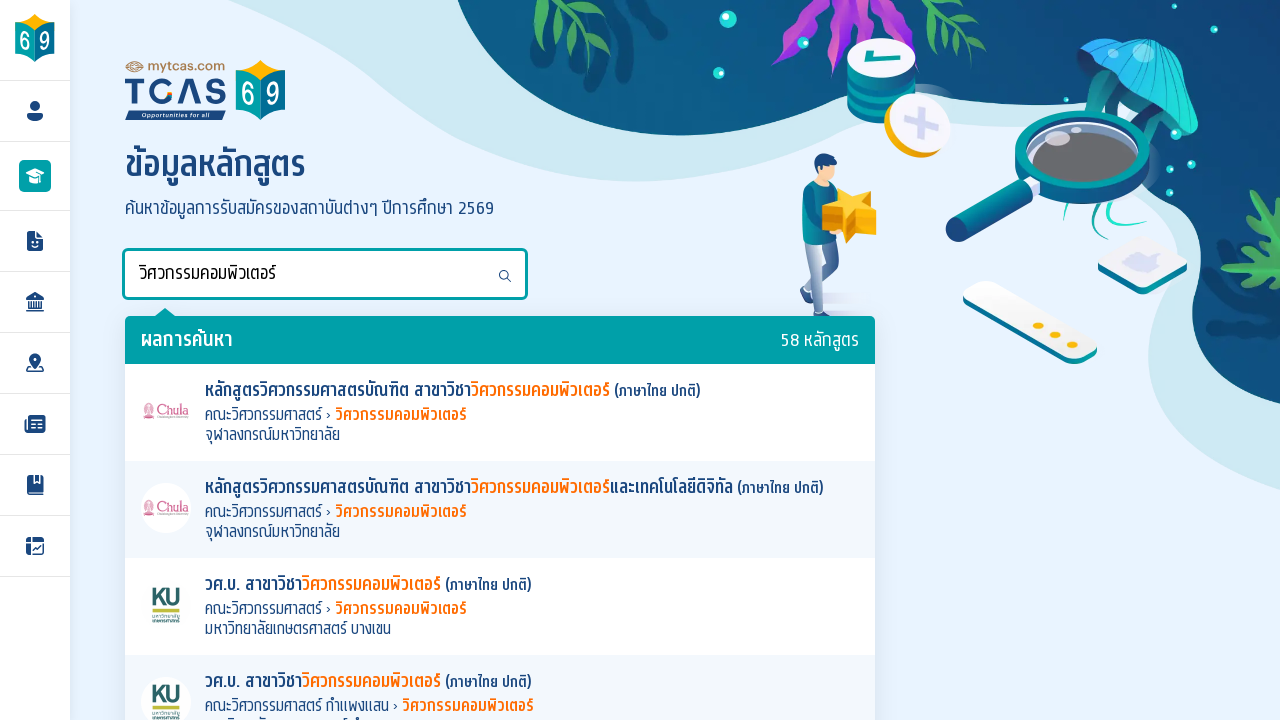